Navigates to an e-commerce demo homepage and waits for the page to fully load, verifying the page is accessible and renders correctly.

Starting URL: https://rahulshettyacademy.com/client/

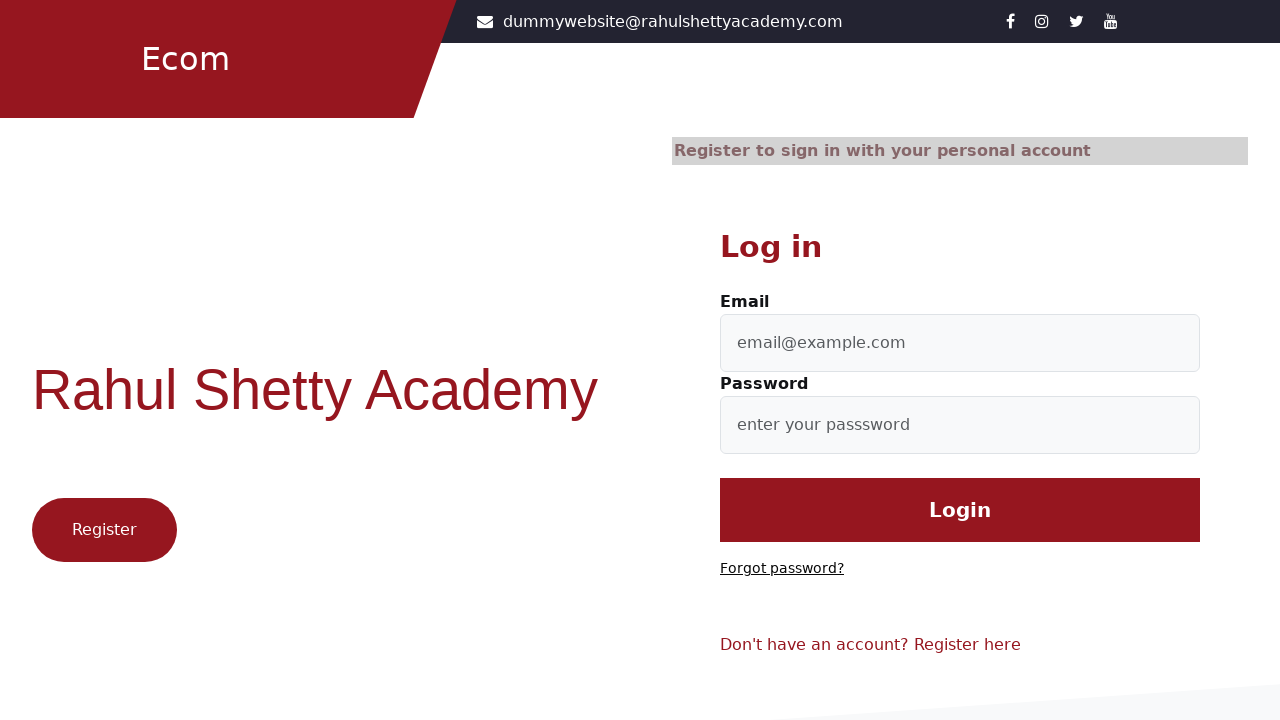

Waited for network idle state - page fully loaded
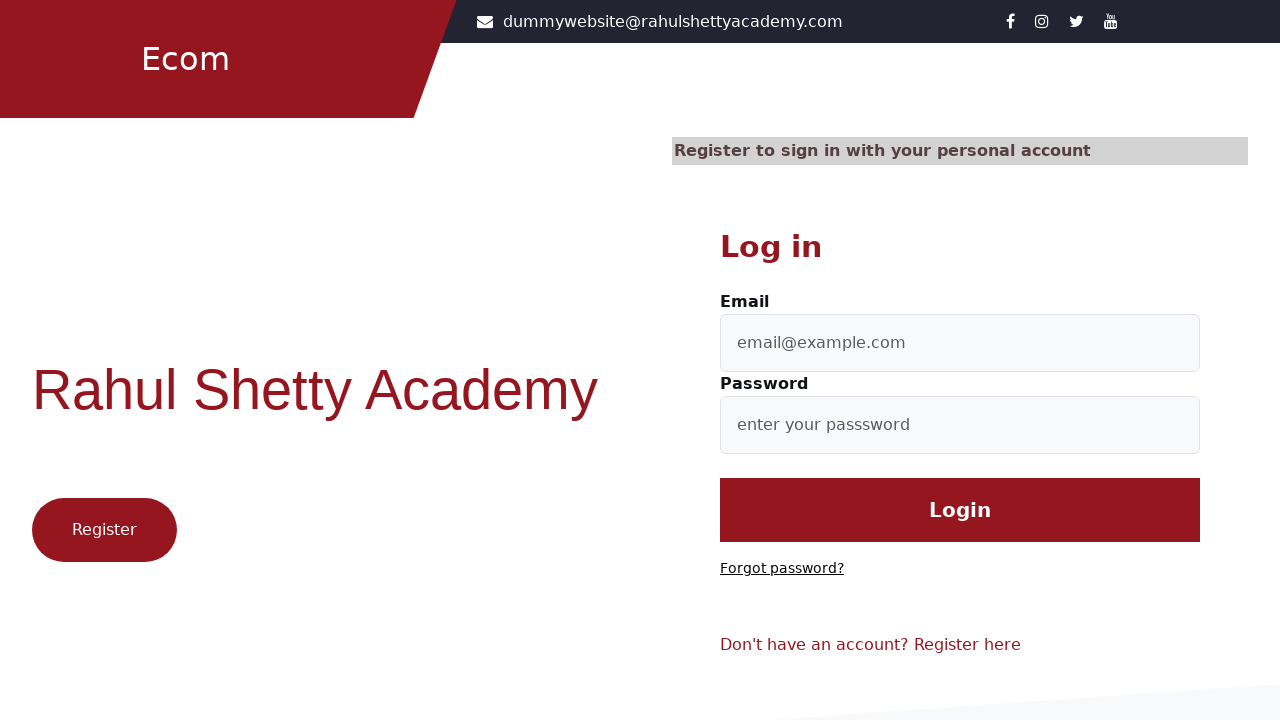

Body element is visible - e-commerce homepage rendered correctly
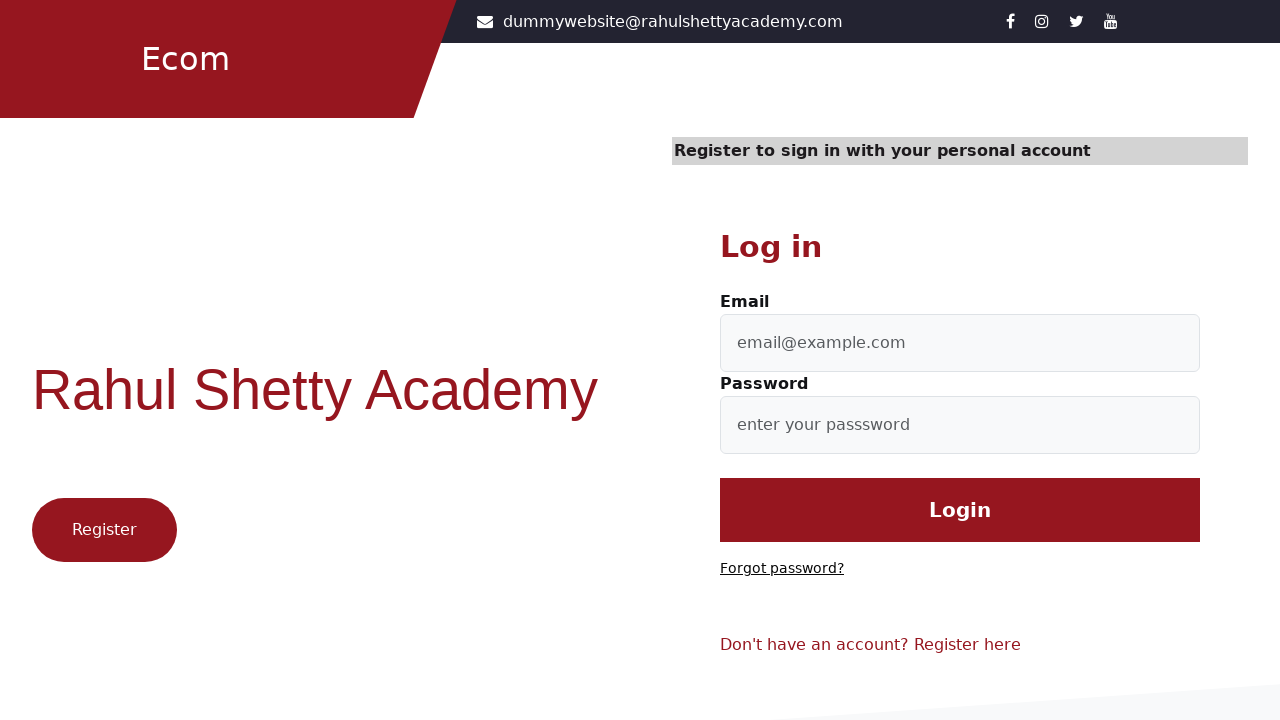

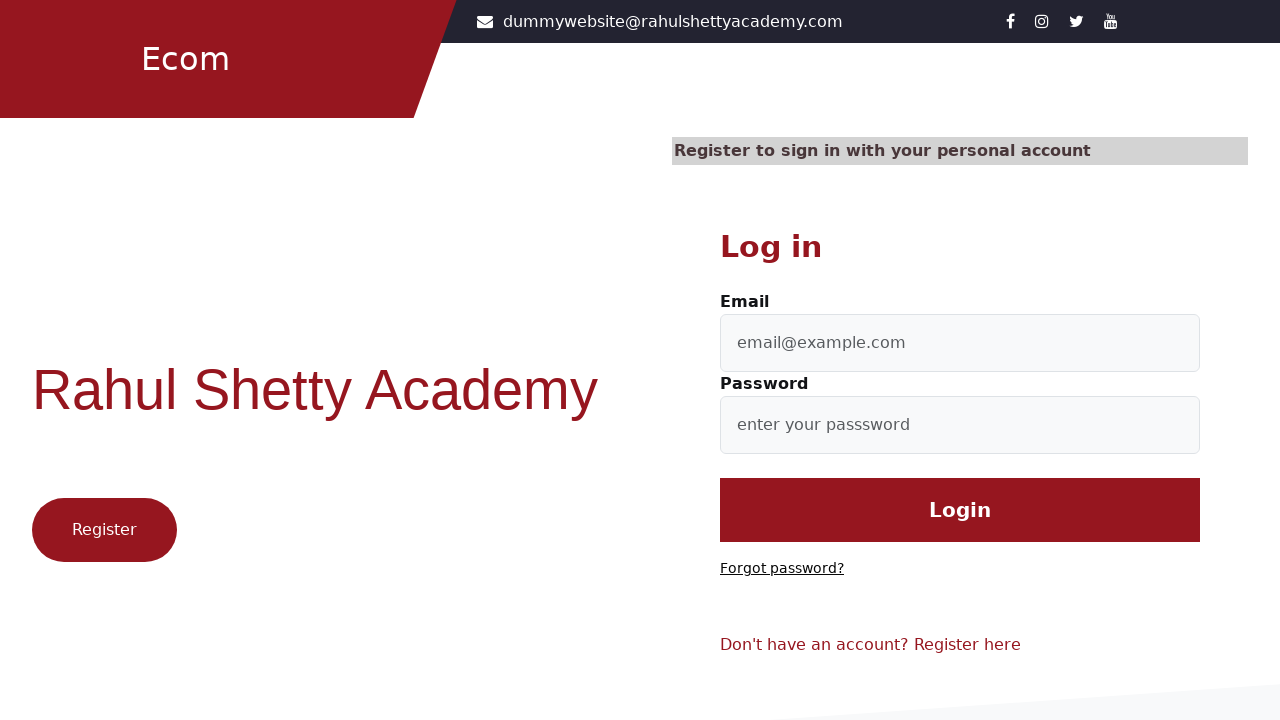